Tests the Python.org website search functionality by entering "pycon" in the search field and submitting the search form, then verifying results are found.

Starting URL: https://www.python.org

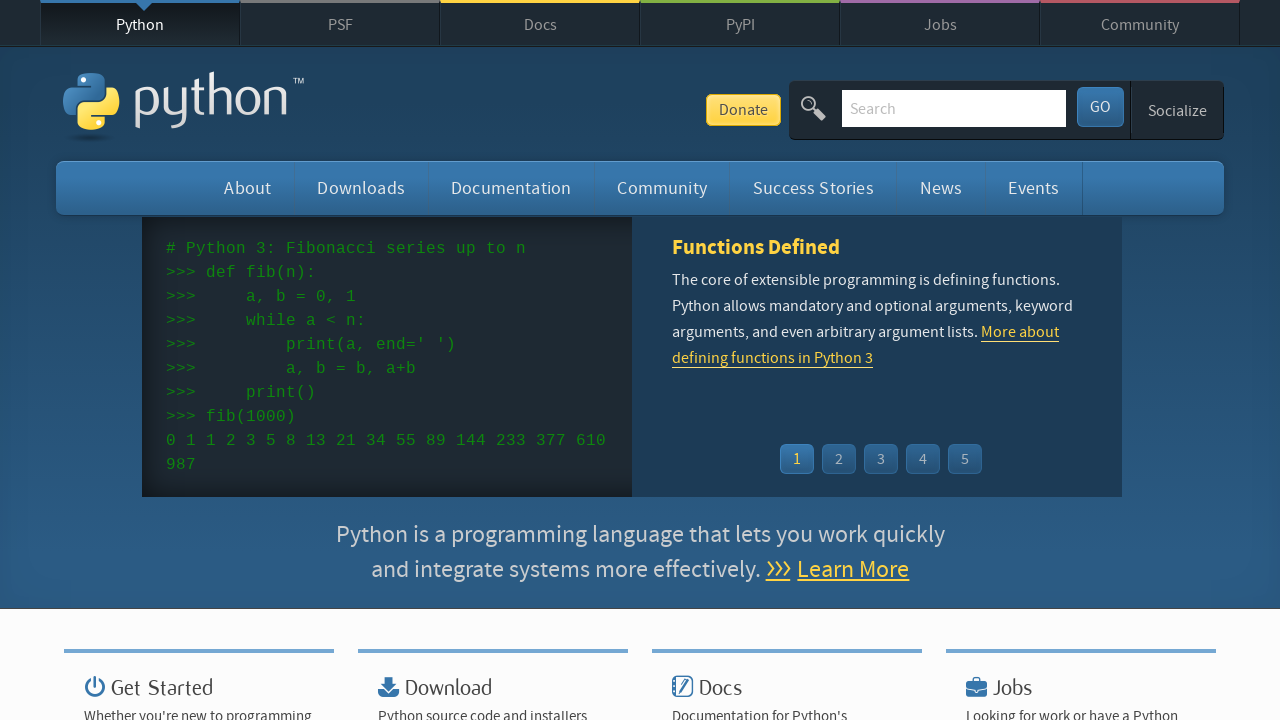

Verified 'Python' is in the page title
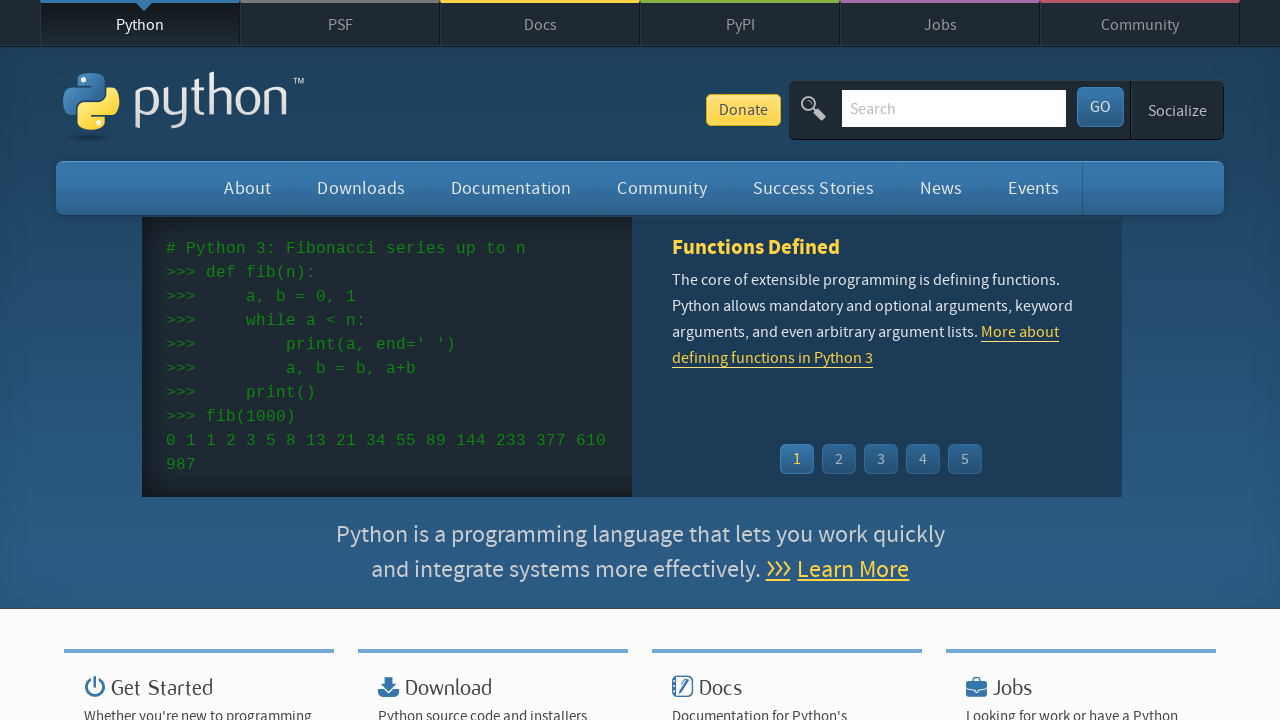

Filled search field with 'pycon' on input[name='q']
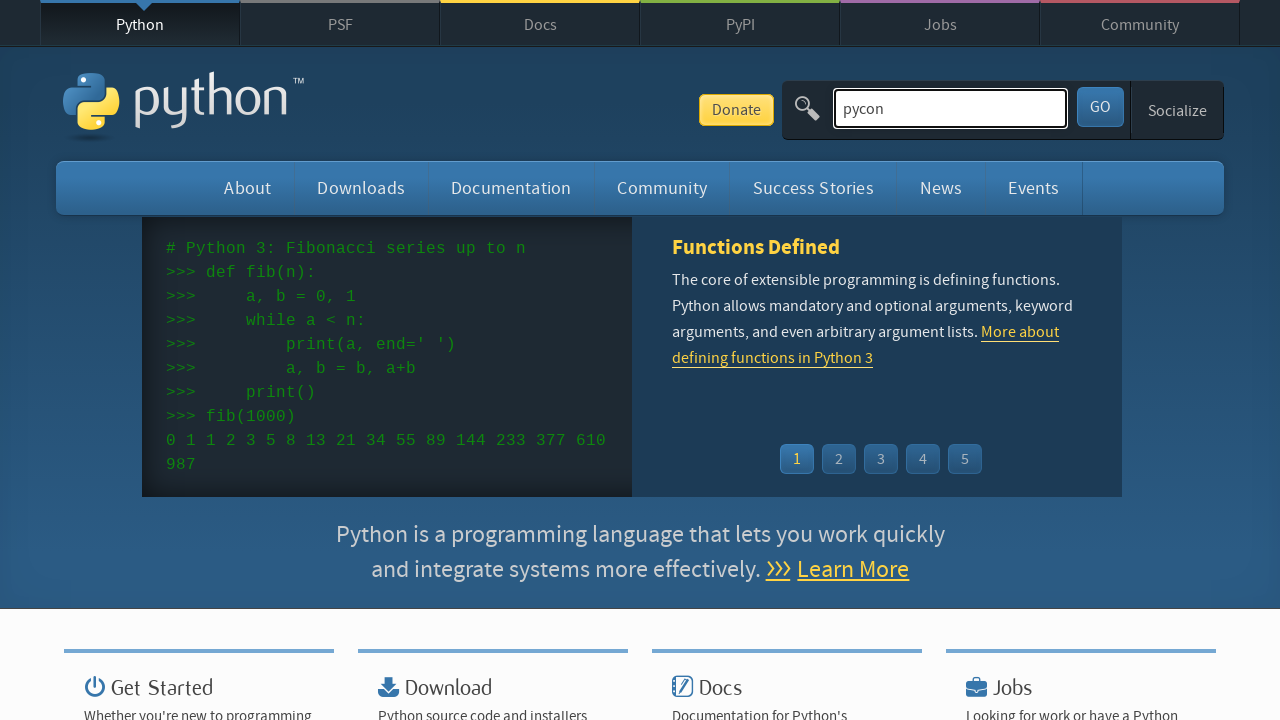

Pressed Enter to submit the search form on input[name='q']
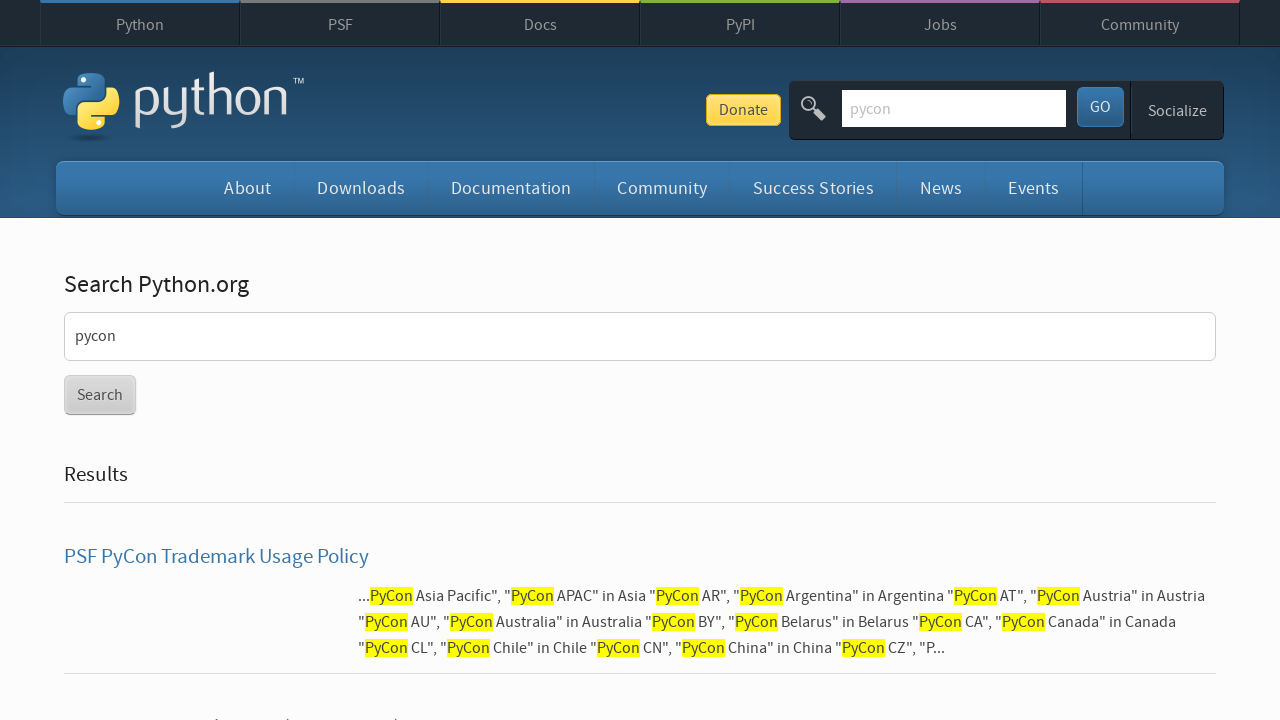

Waited for page to reach networkidle state
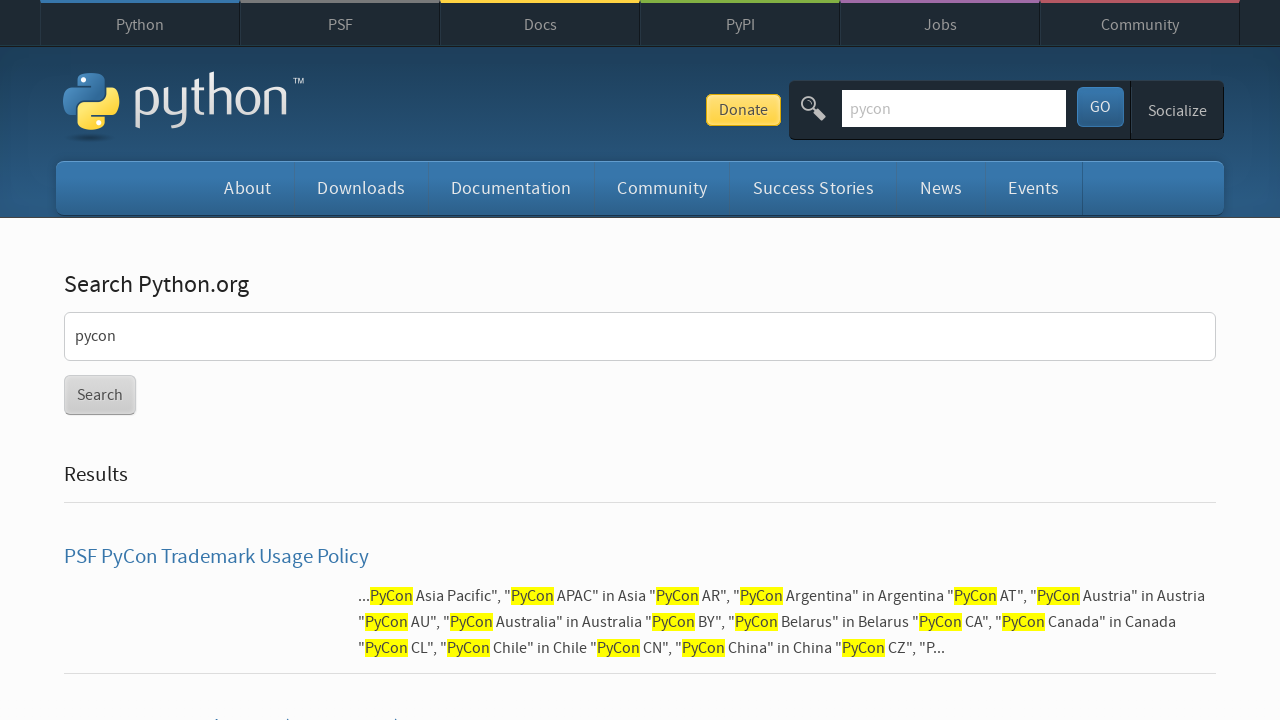

Verified that search results were found (no 'no results found' message)
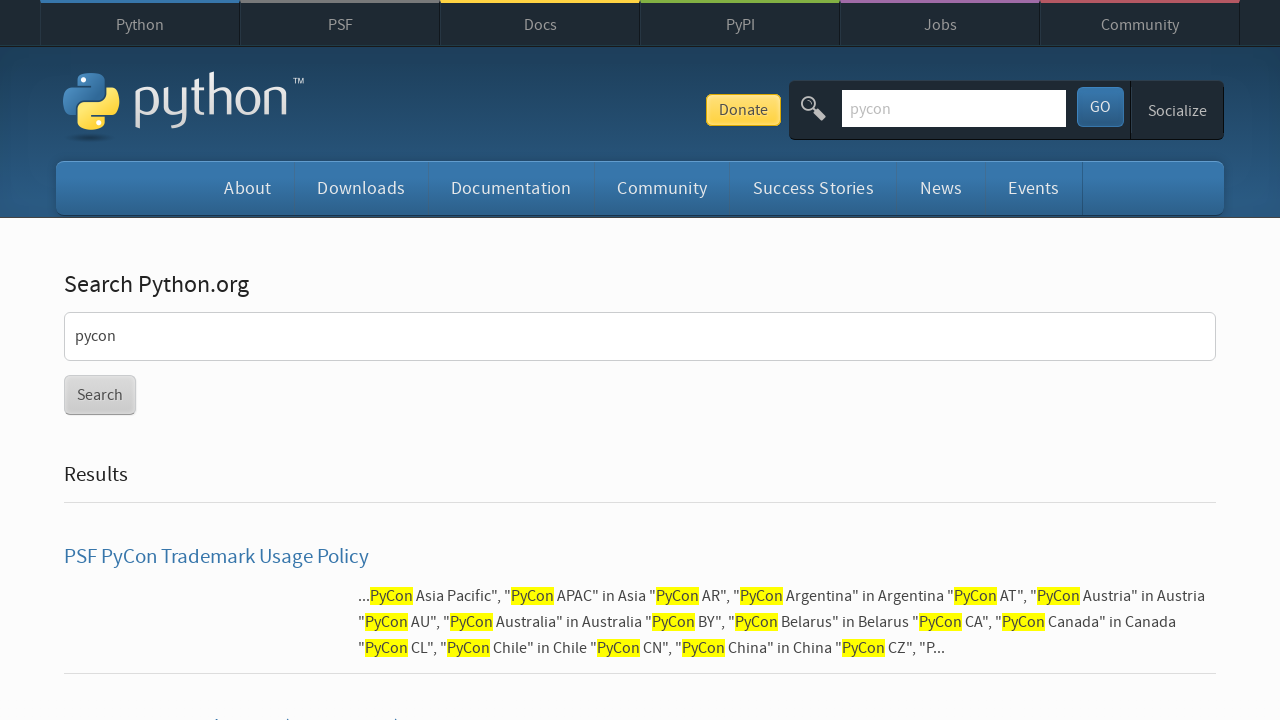

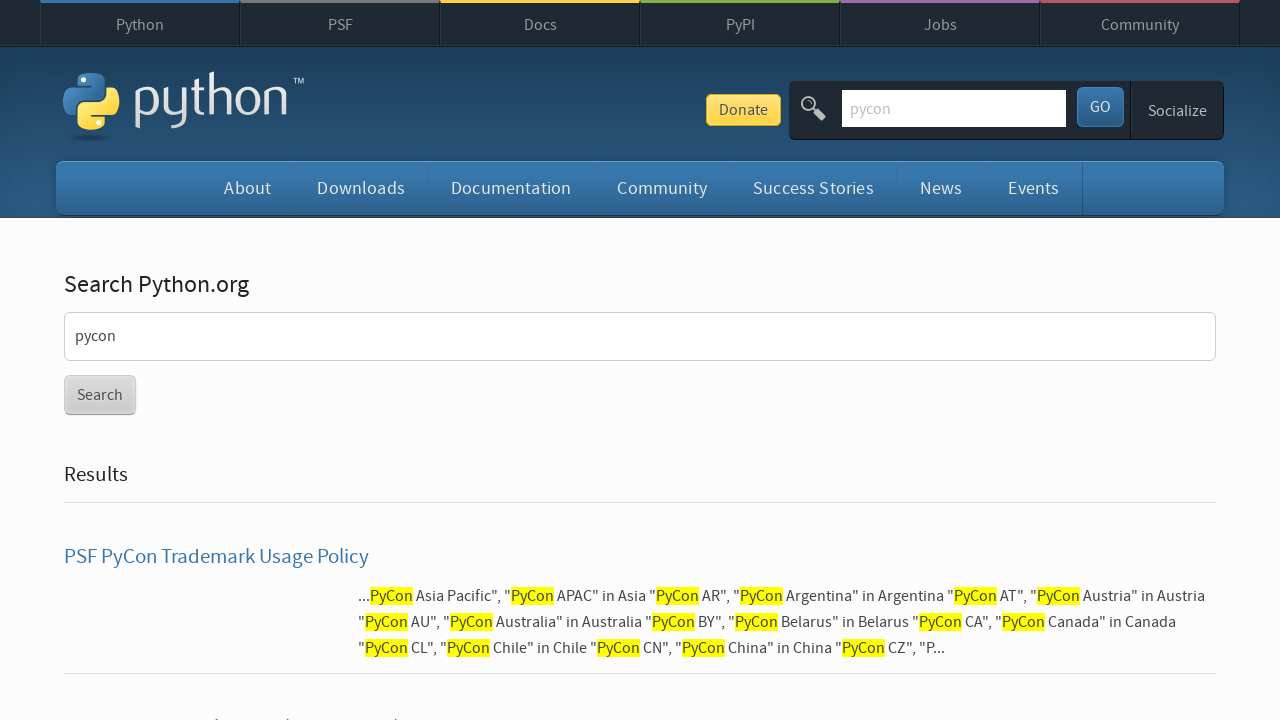